Tests mouse hover interaction by hovering over a menu element and clicking on a submenu item

Starting URL: https://rahulshettyacademy.com/AutomationPractice

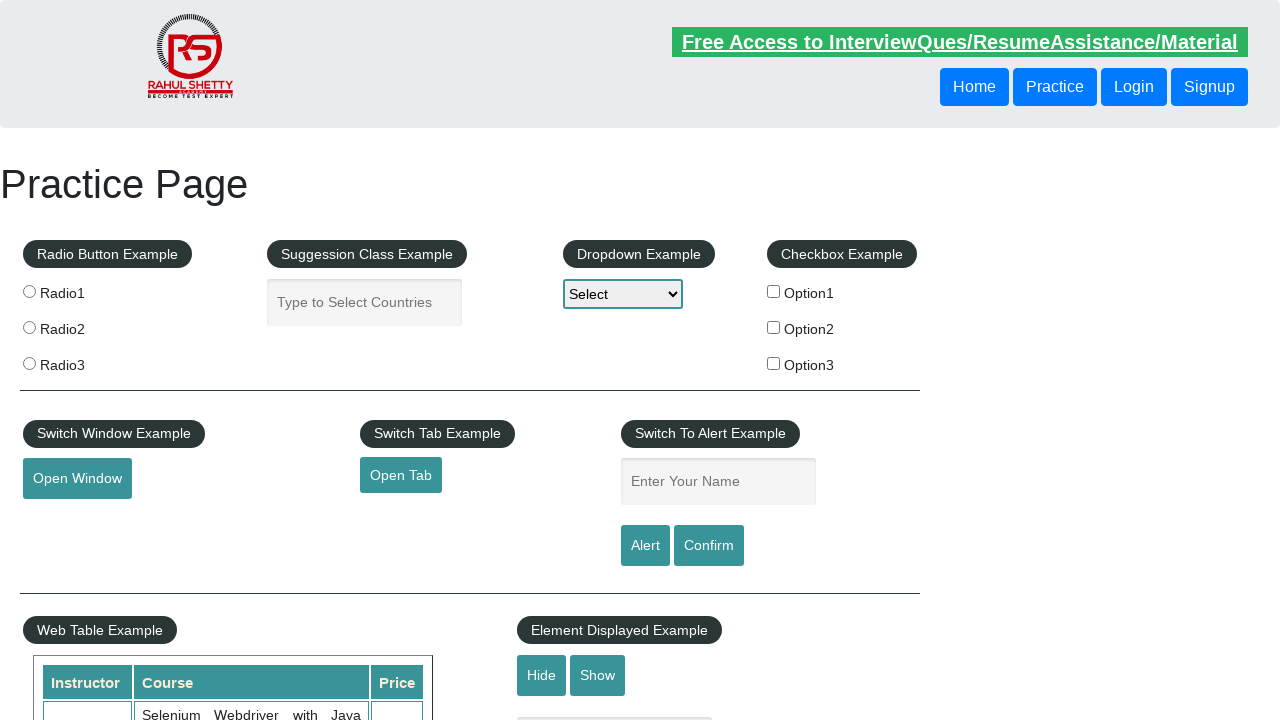

Navigated to AutomationPractice page
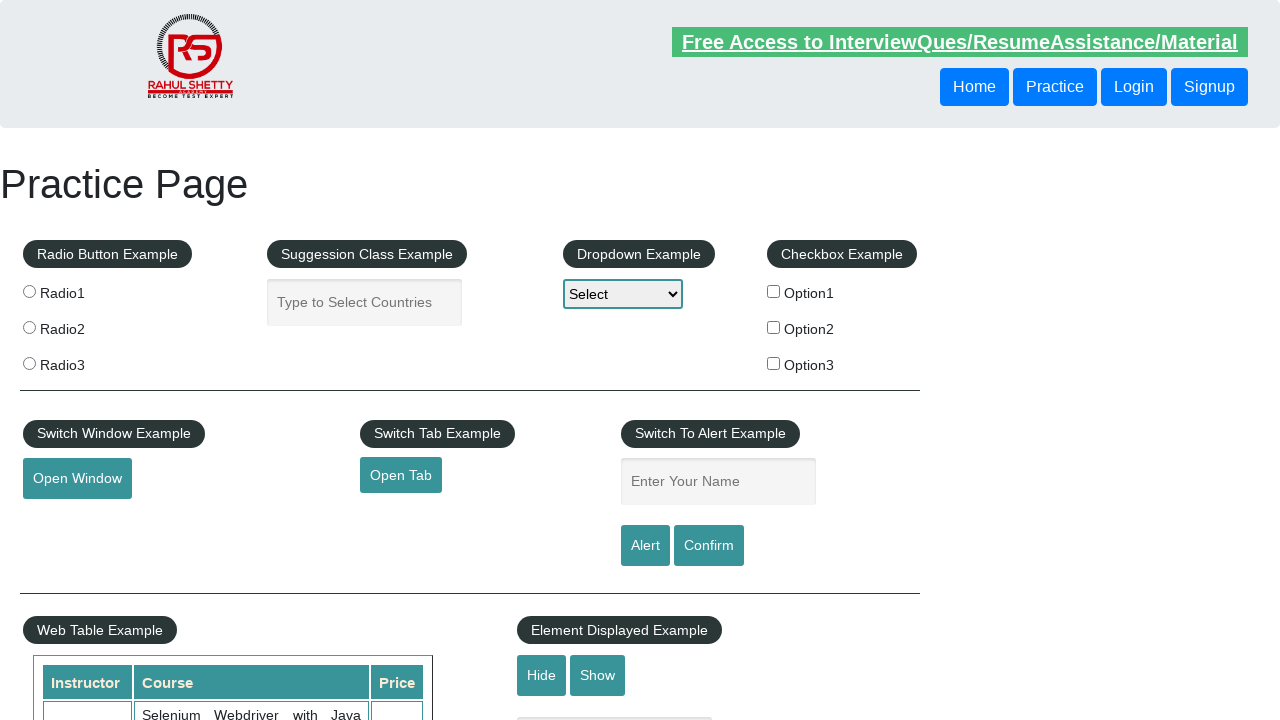

Hovered over the mousehover menu element to reveal submenu at (83, 361) on #mousehover
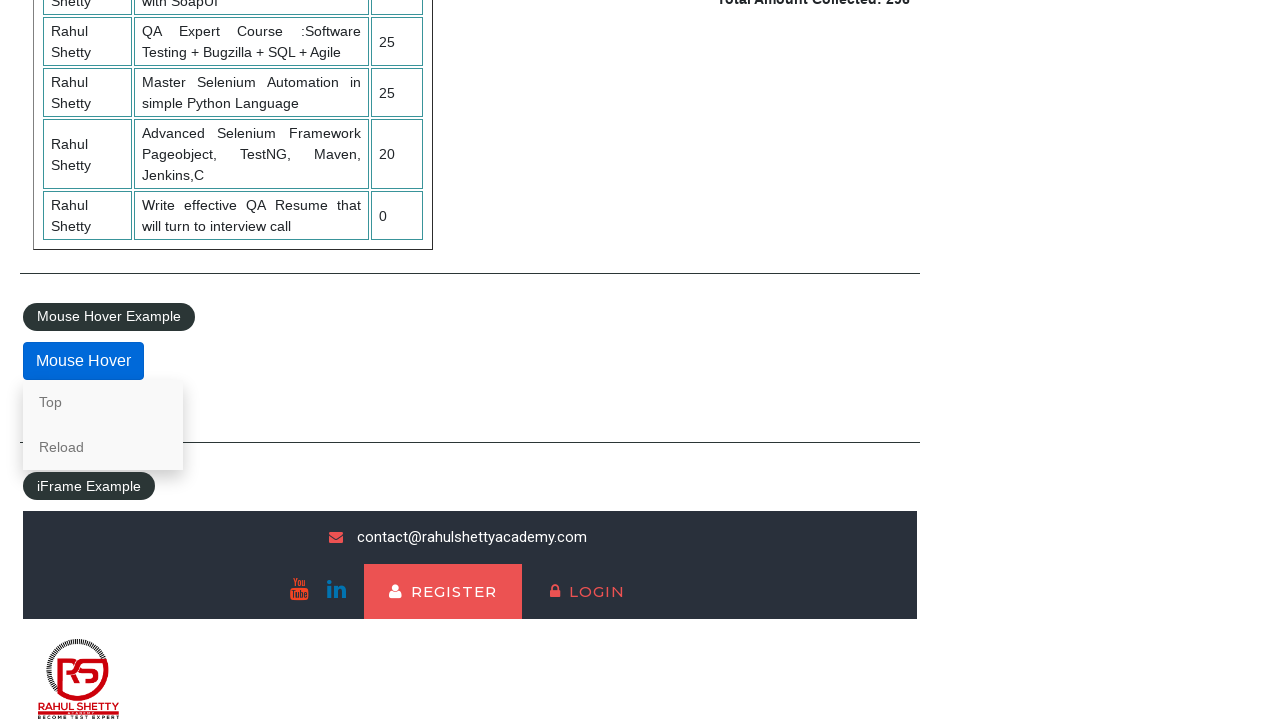

Clicked on the 'Top' submenu item at (103, 402) on text=Top
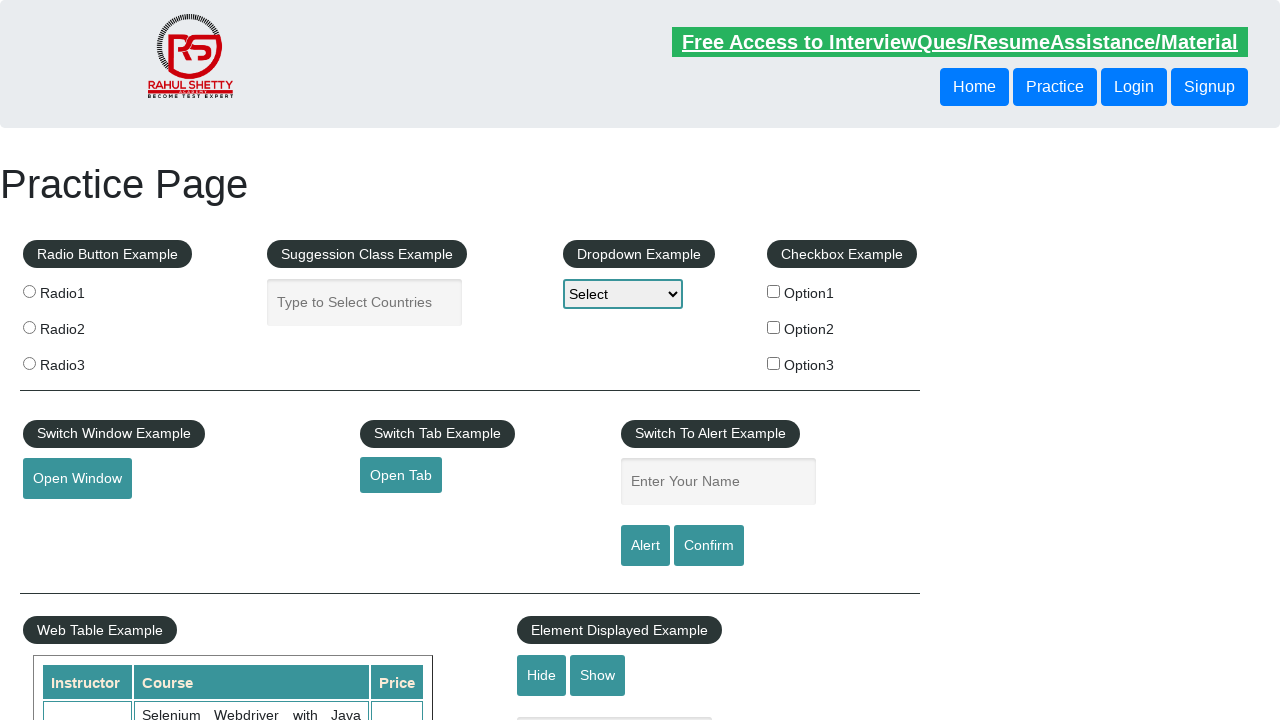

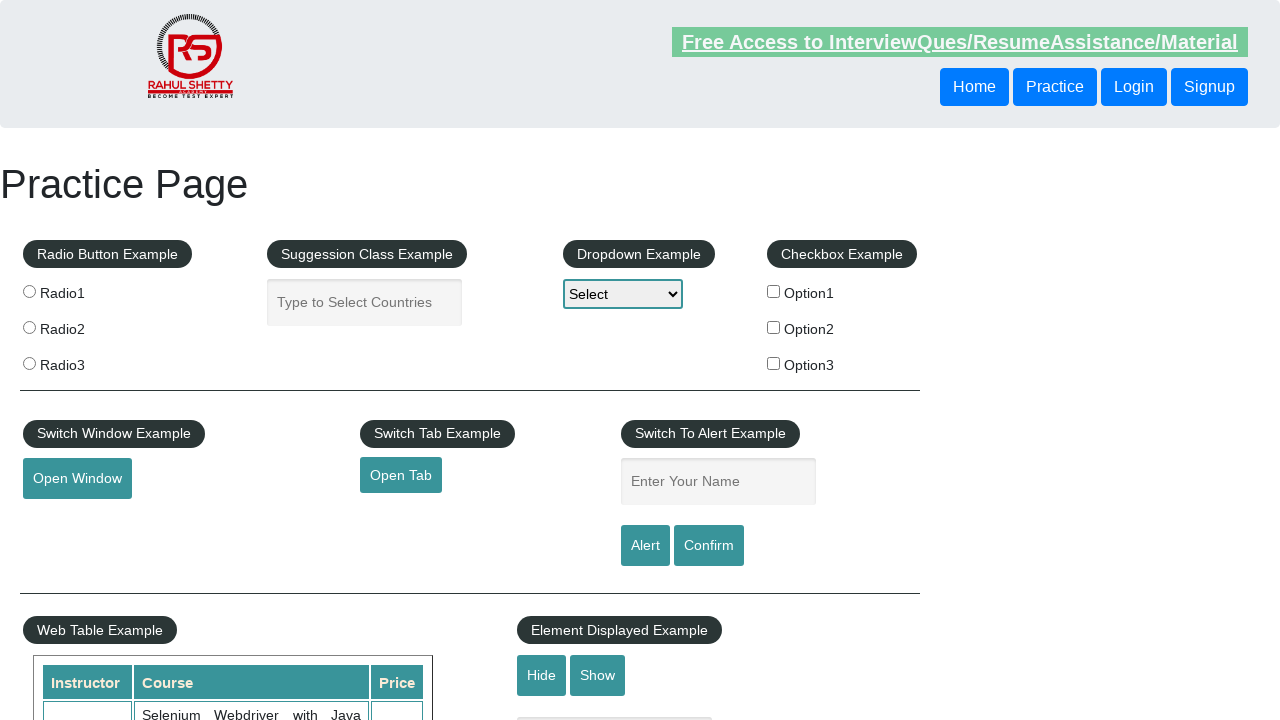